Tests dynamic loading functionality by clicking a start button and waiting for hidden content to become visible

Starting URL: https://the-internet.herokuapp.com/dynamic_loading/1

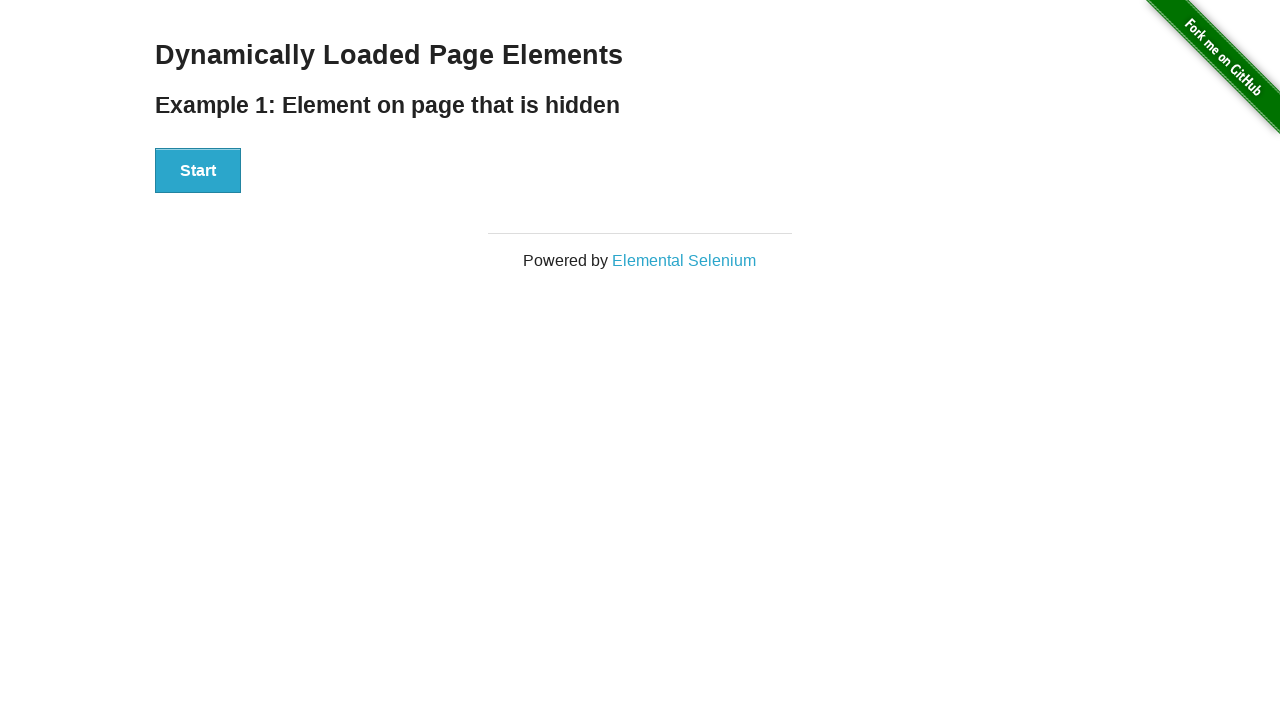

Clicked start button to trigger dynamic loading at (198, 171) on #start button
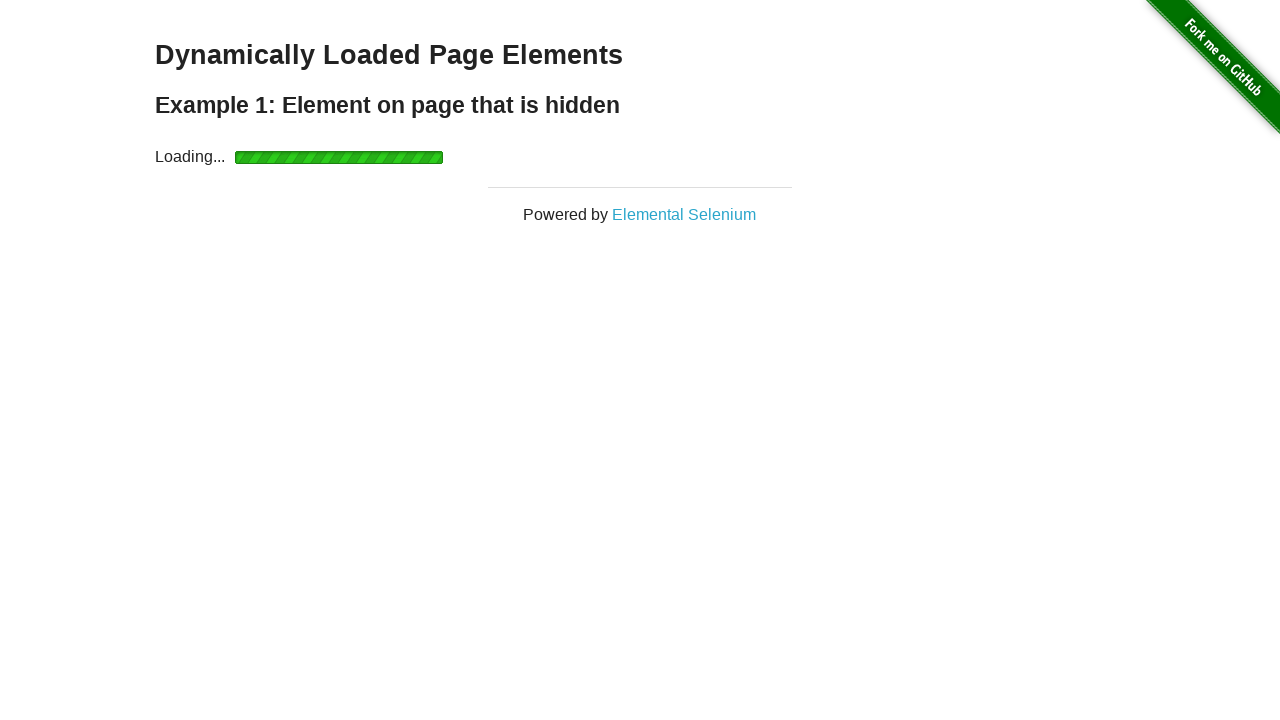

Waited for hidden content to become visible
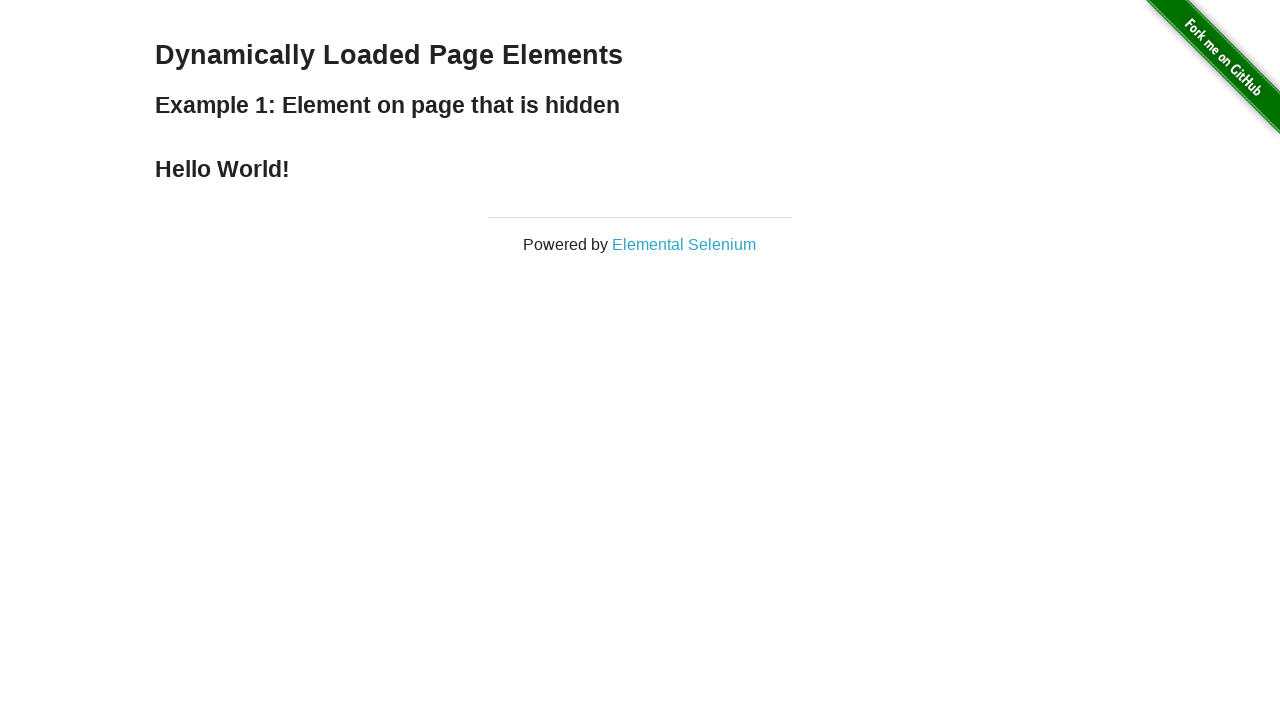

Retrieved text content from finished loading element
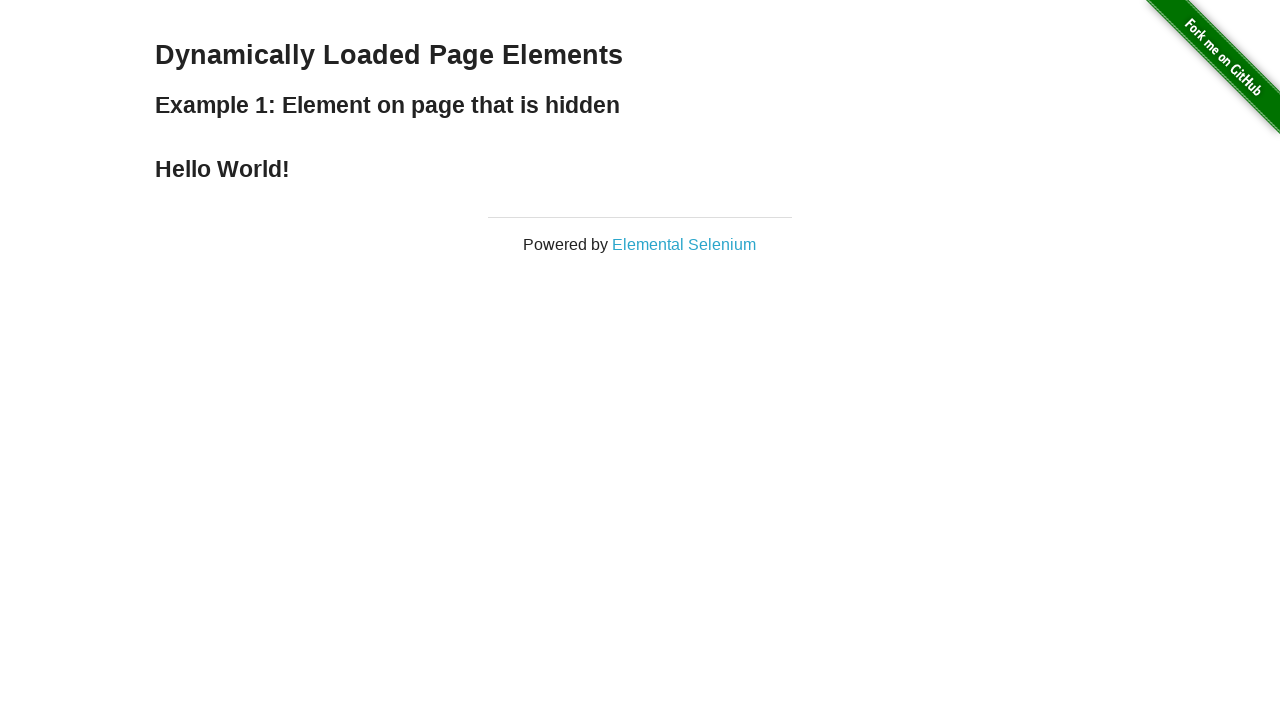

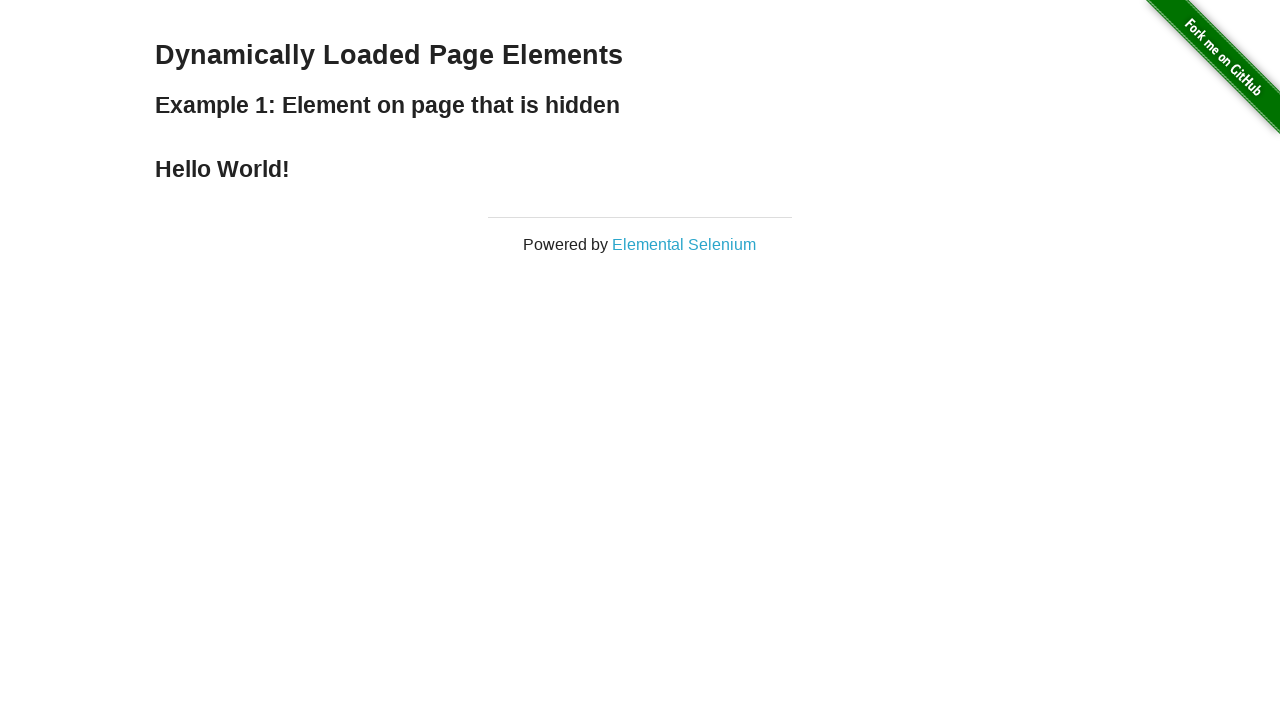